Tests navigation back to the homepage by clicking the Back button

Starting URL: https://test.uinsure.co.uk/members/login?ReturnUrl=%2fmembers%2flogin.aspx

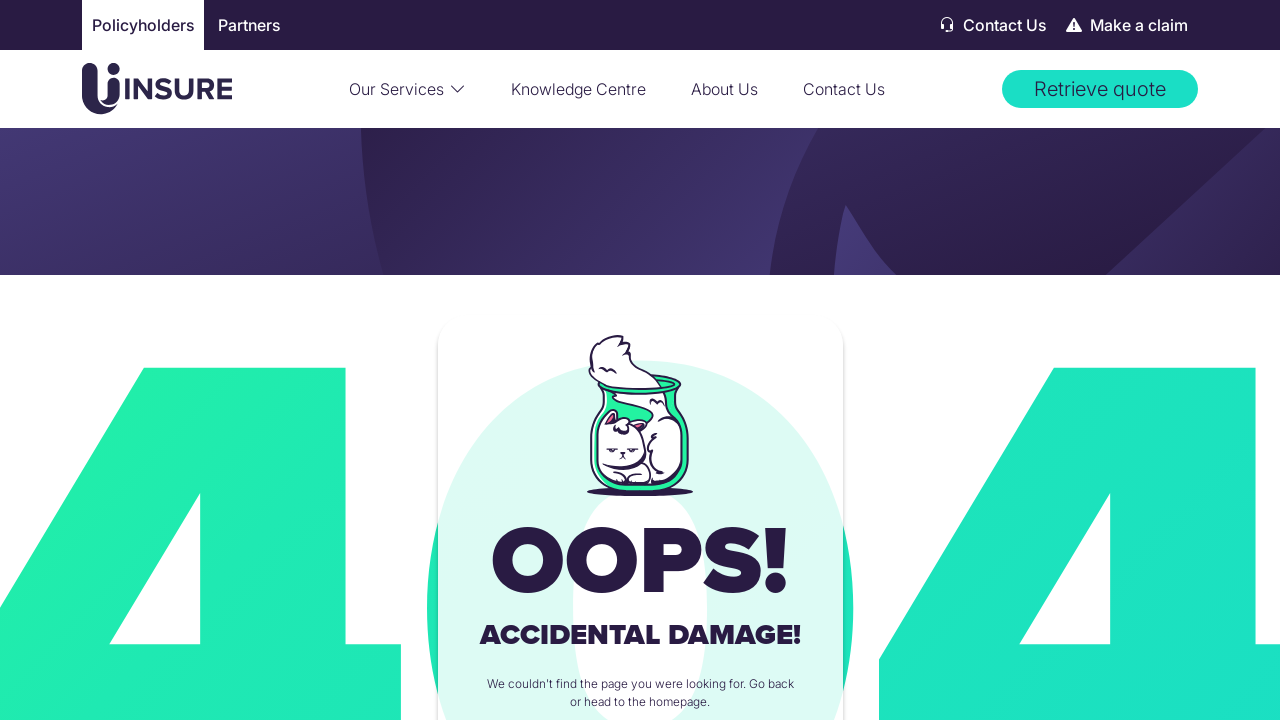

Clicked the Back button to return to homepage at (514, 360) on a:has-text('Back'), button:has-text('Back'), a:has-text('Back to homepage')
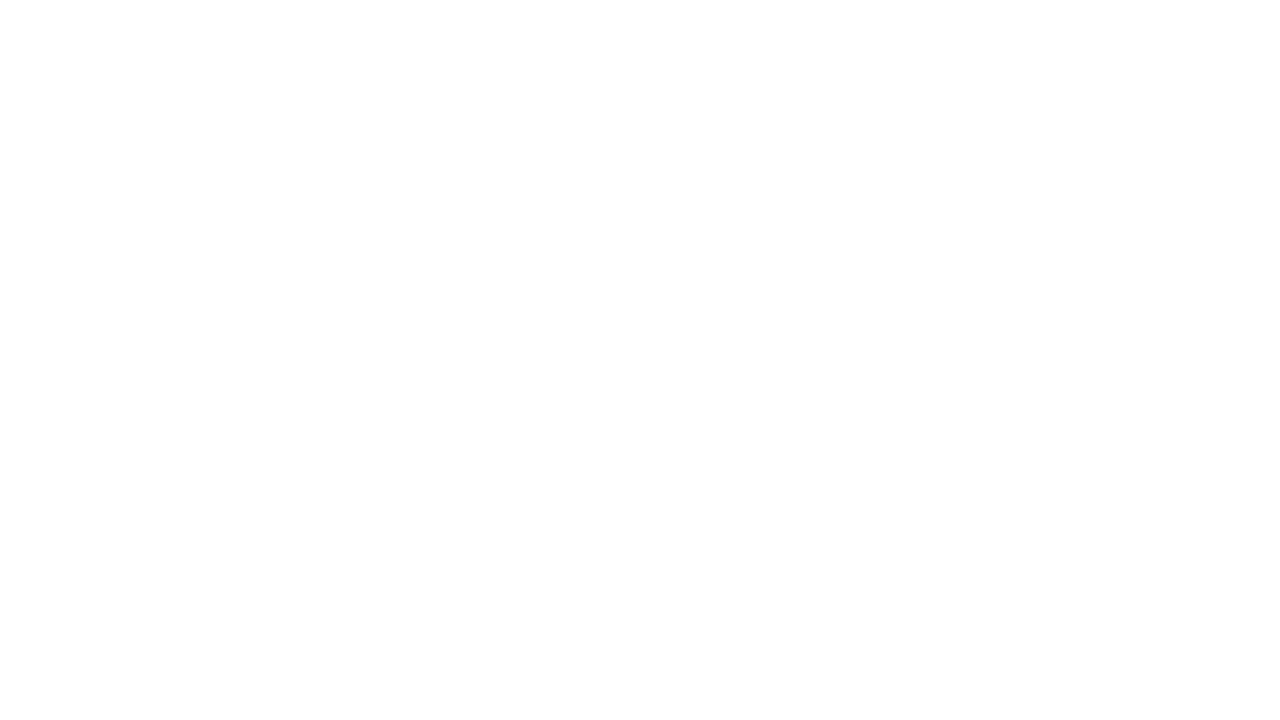

Waited for page to fully load after clicking Back button
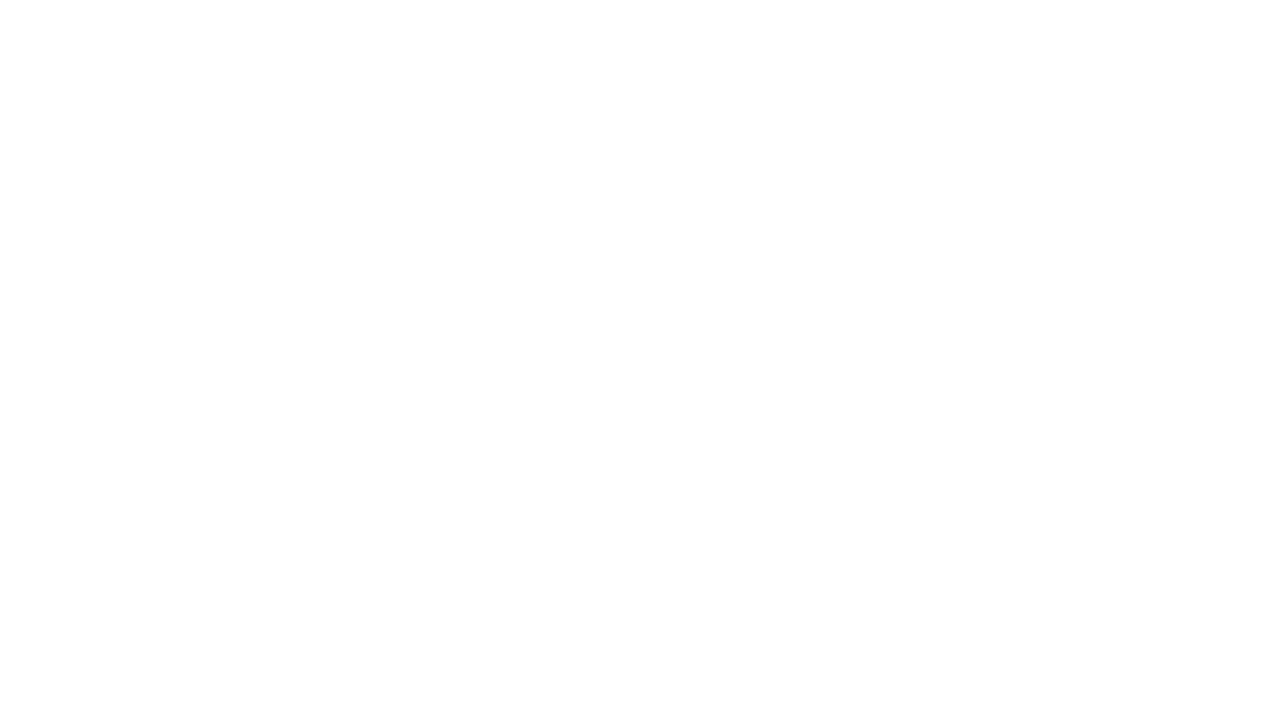

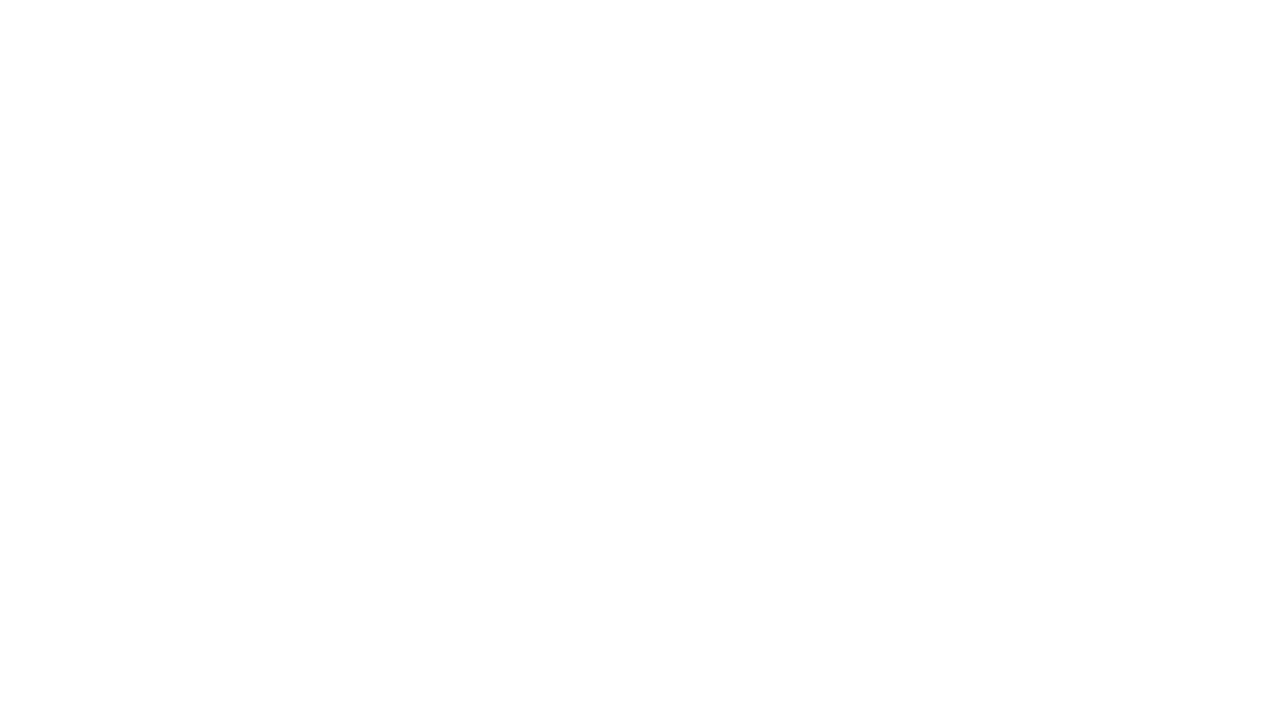